Tests network interception functionality by setting up a route handler that intercepts requests to the API endpoint and modifies the response body with custom data before fulfilling the request.

Starting URL: https://fakestoreapi.com/products/1

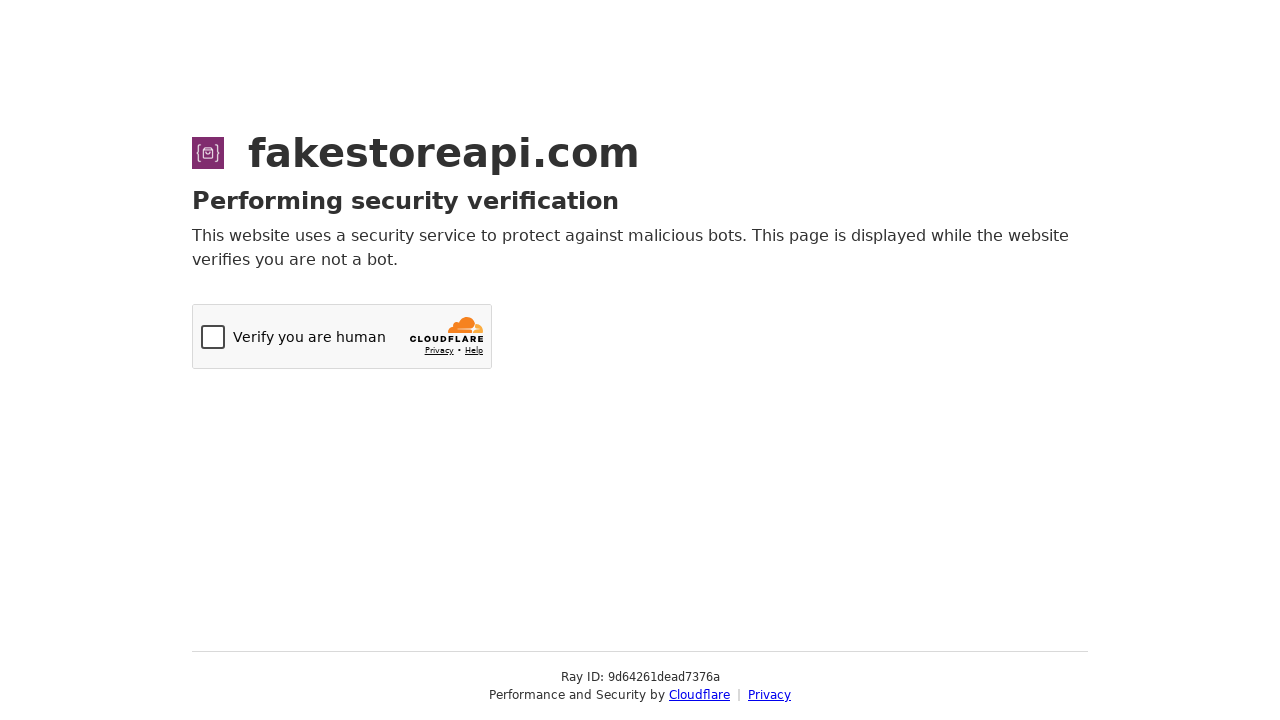

Registered route handler to intercept API requests to https://fakestoreapi.com/products/1
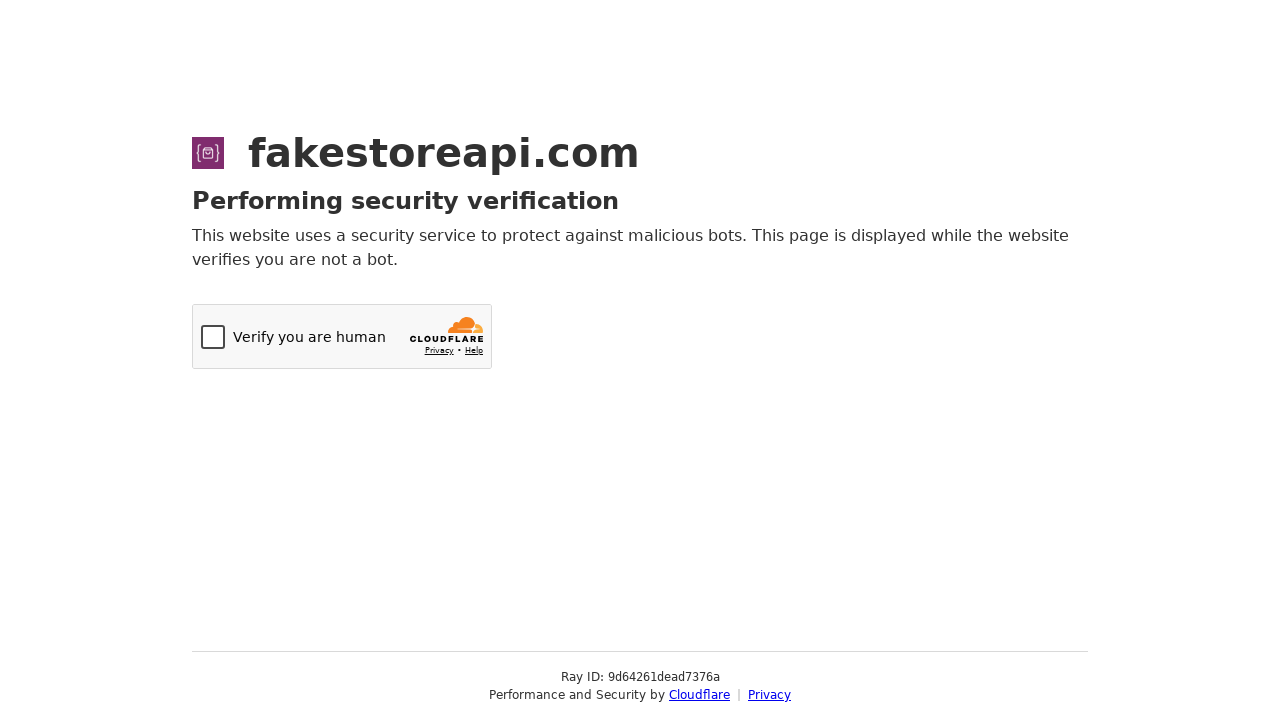

Navigated to https://fakestoreapi.com/products/1 with network interception active
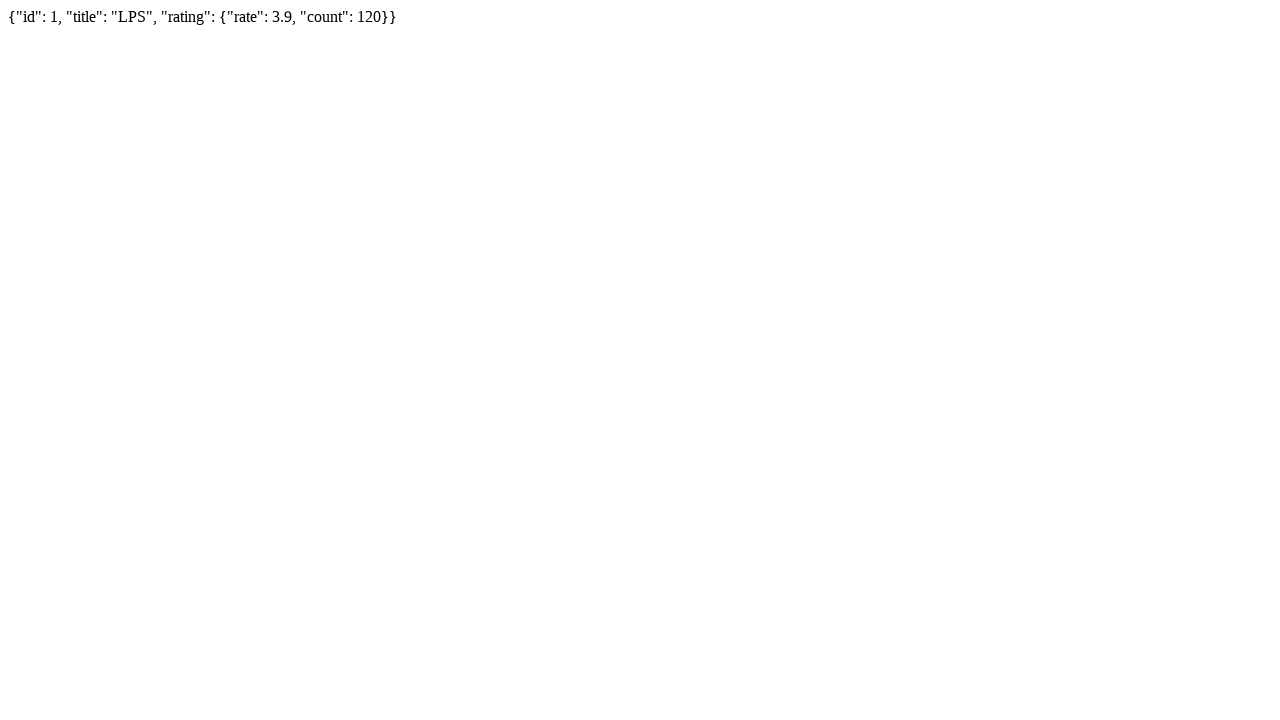

Page loaded with network idle state - response body intercepted and modified with custom mock data
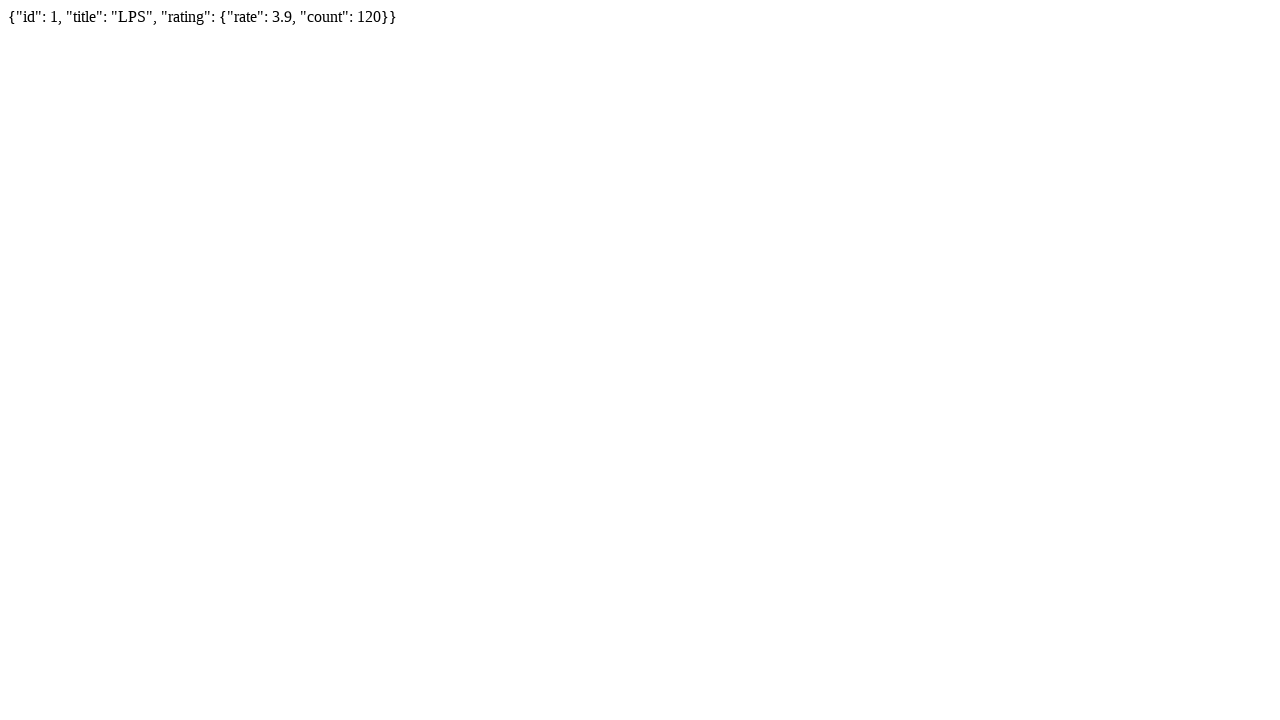

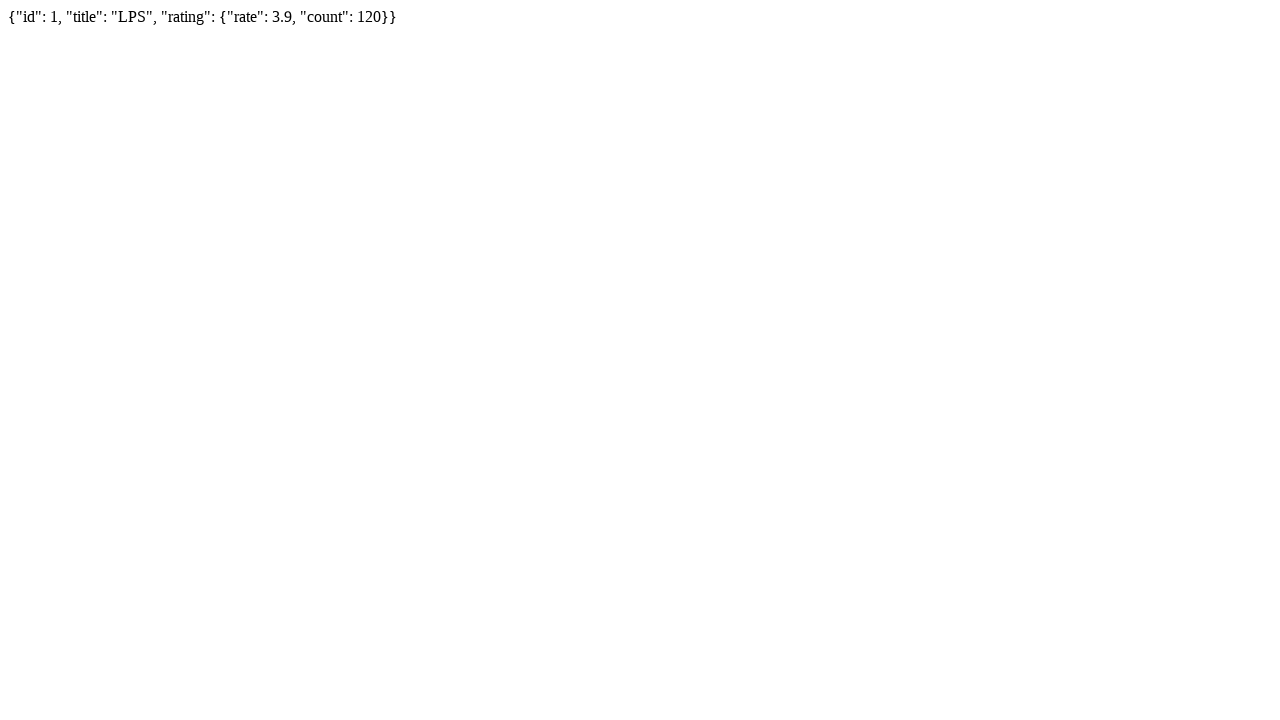